Tests the ability to complete a single todo item from a list of multiple todo items by adding two items and then marking one as completed.

Starting URL: https://todomvc.com/examples/emberjs/todomvc/dist/

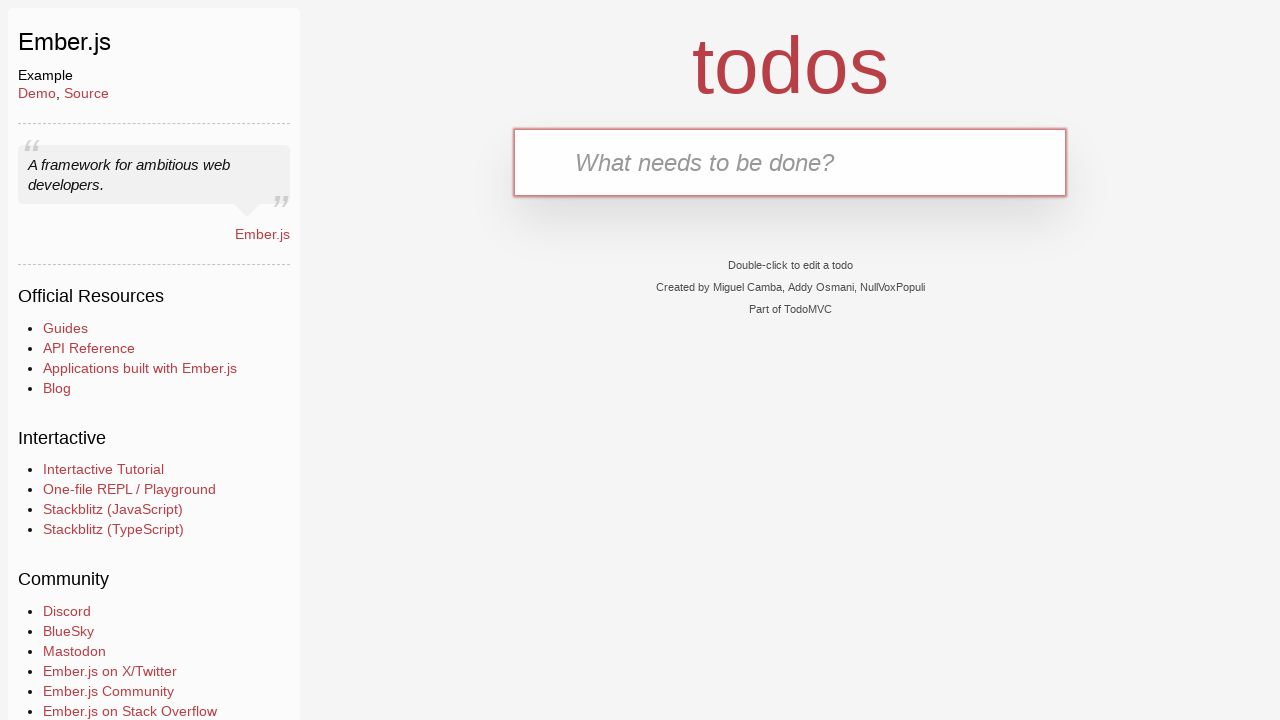

Filled first todo item field with 'feed the dog' on .new-todo
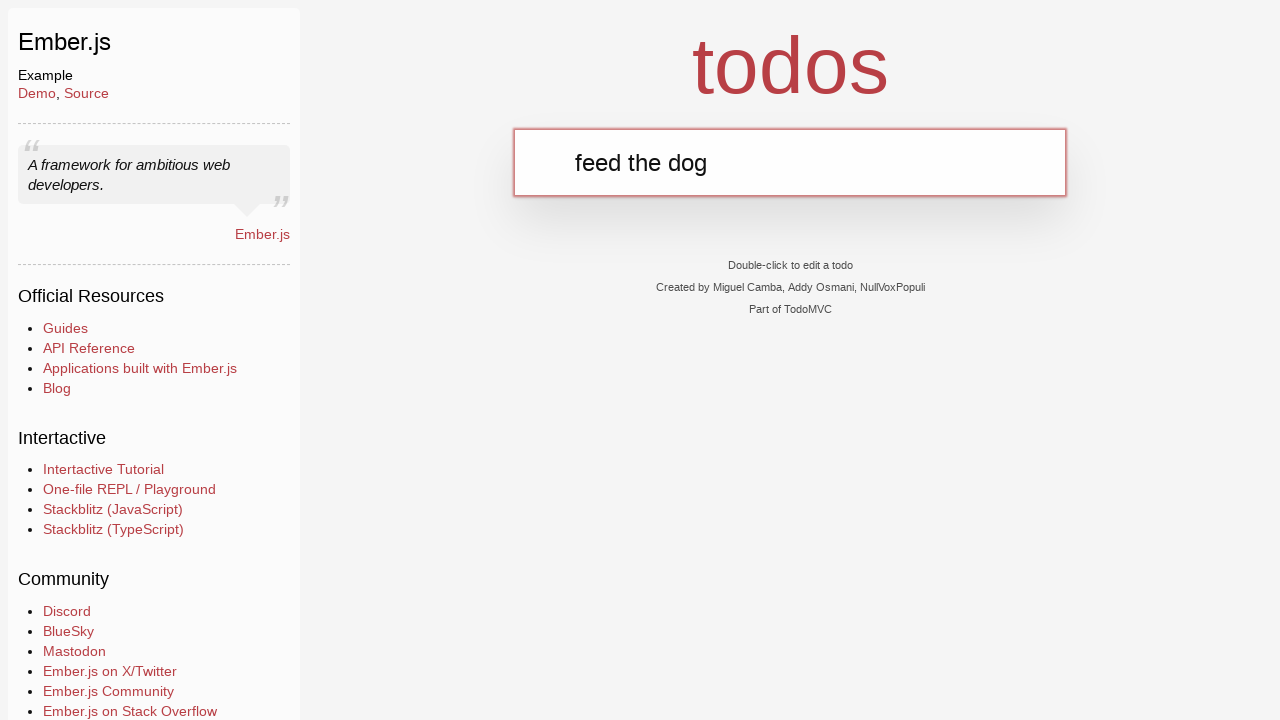

Pressed Enter to add first todo item on .new-todo
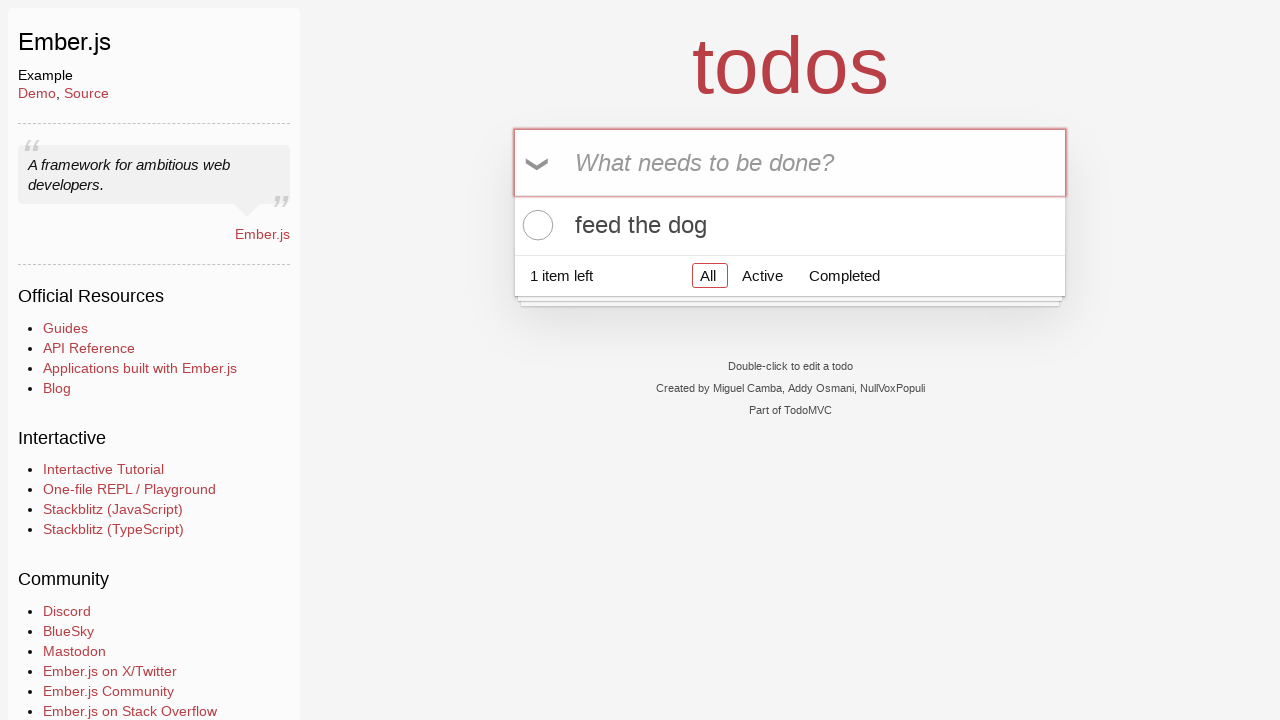

Filled second todo item field with 'snuggle with the cat' on .new-todo
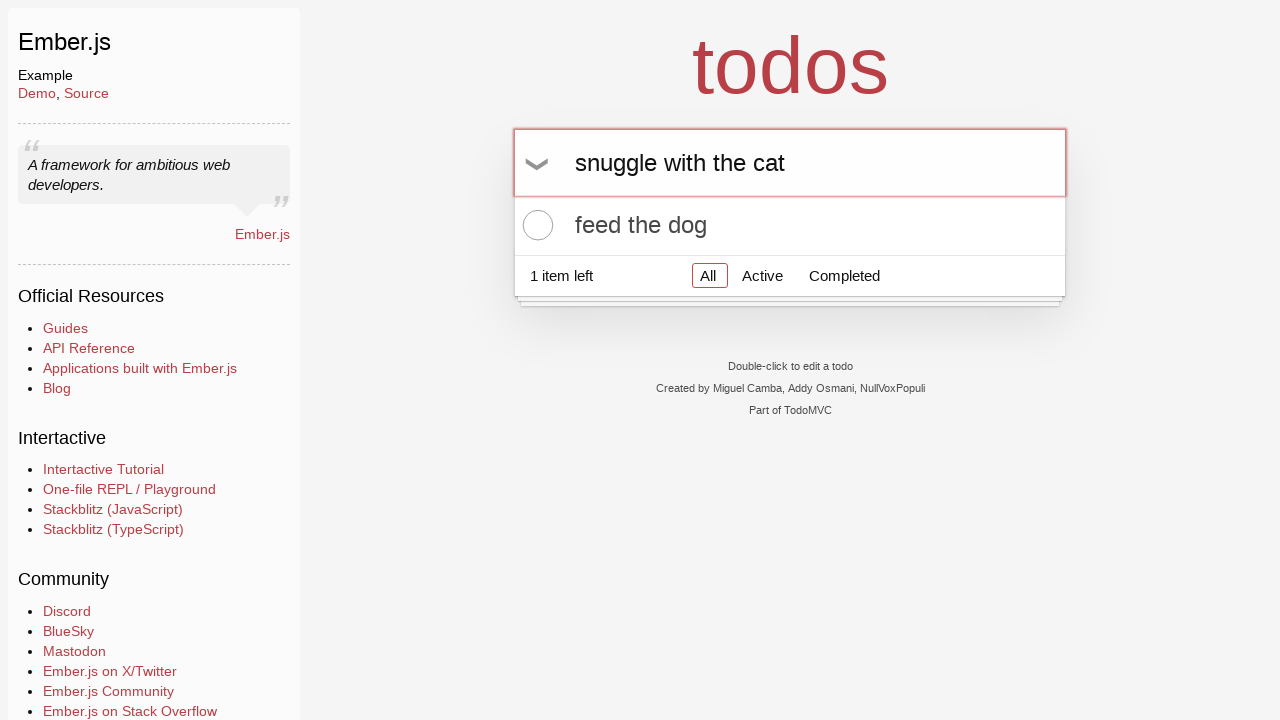

Pressed Enter to add second todo item on .new-todo
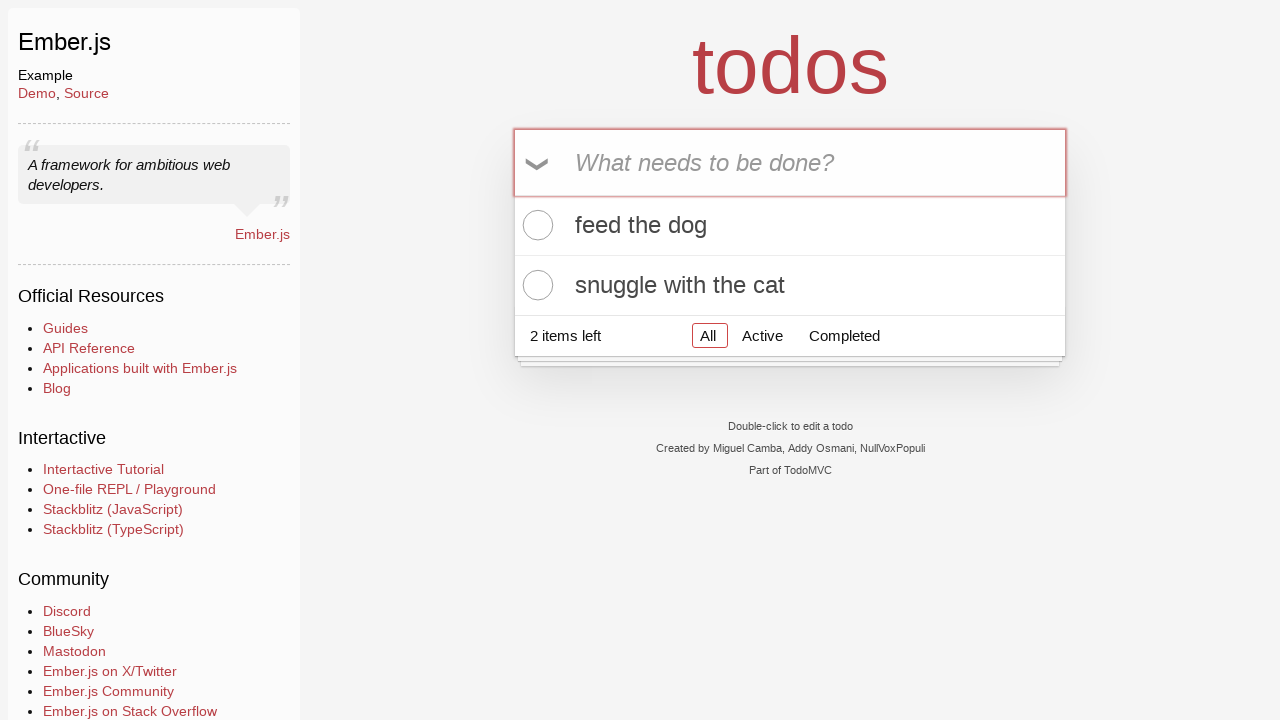

Waited for todo items to appear in the list
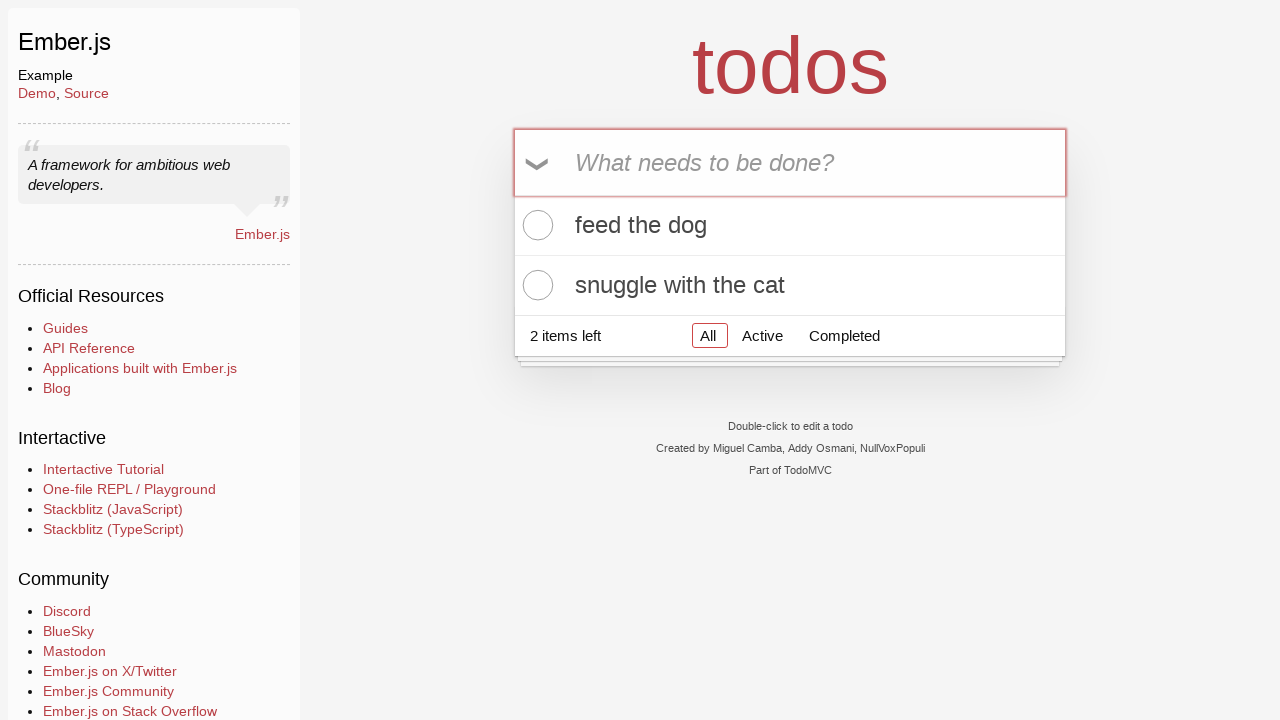

Verified that exactly 2 todo items are displayed
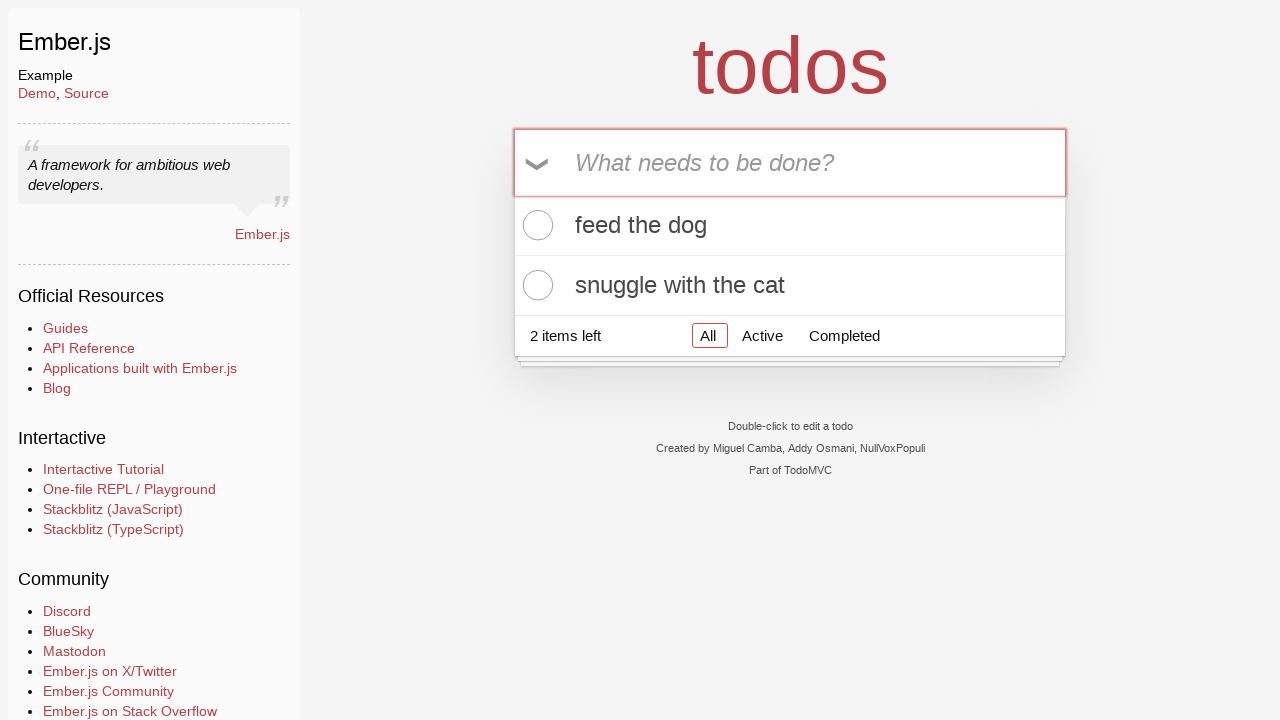

Located the first todo item 'feed the dog'
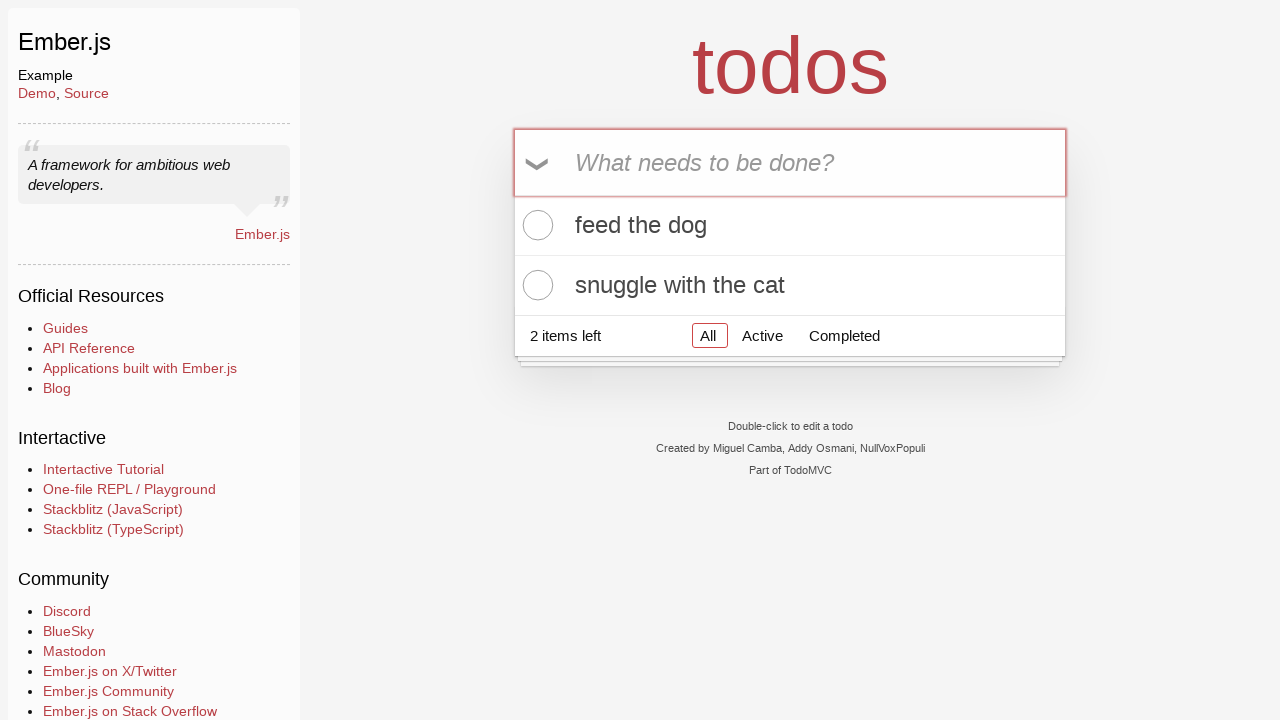

Clicked the toggle checkbox to mark first item as completed at (535, 225) on .todo-list li >> internal:has-text="feed the dog"i >> .toggle
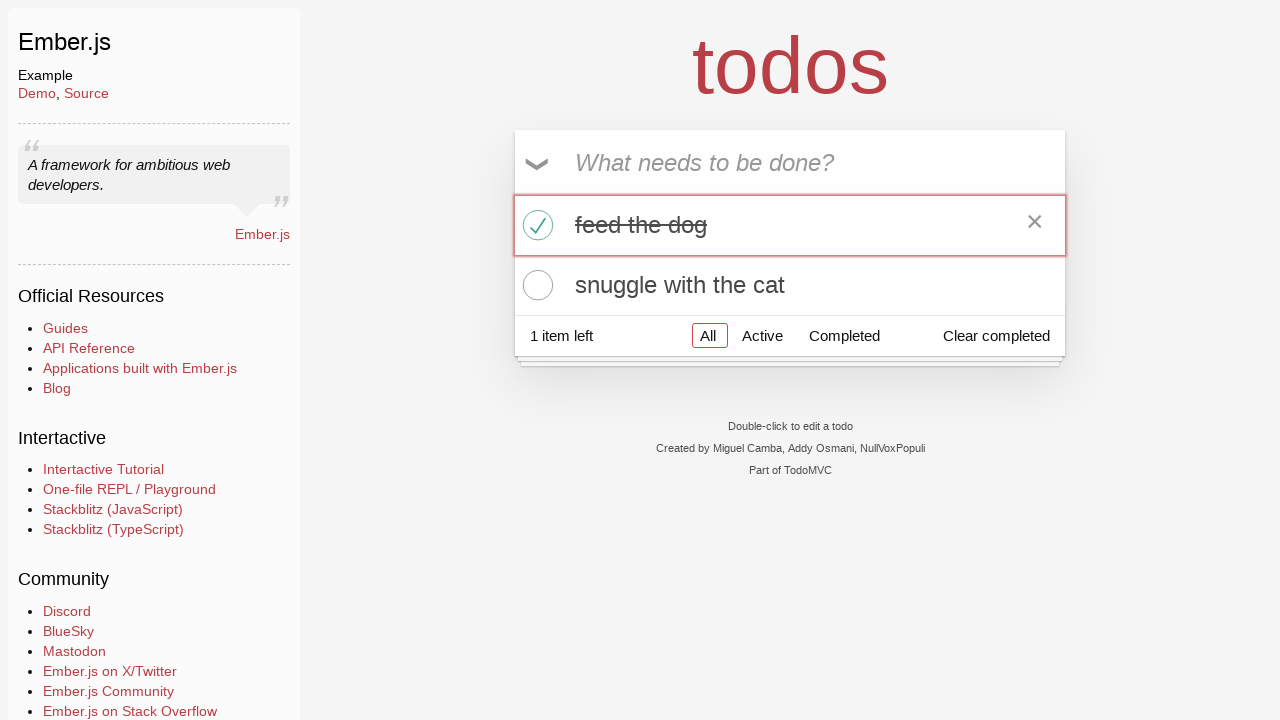

Verified that the completed item has the 'completed' CSS class
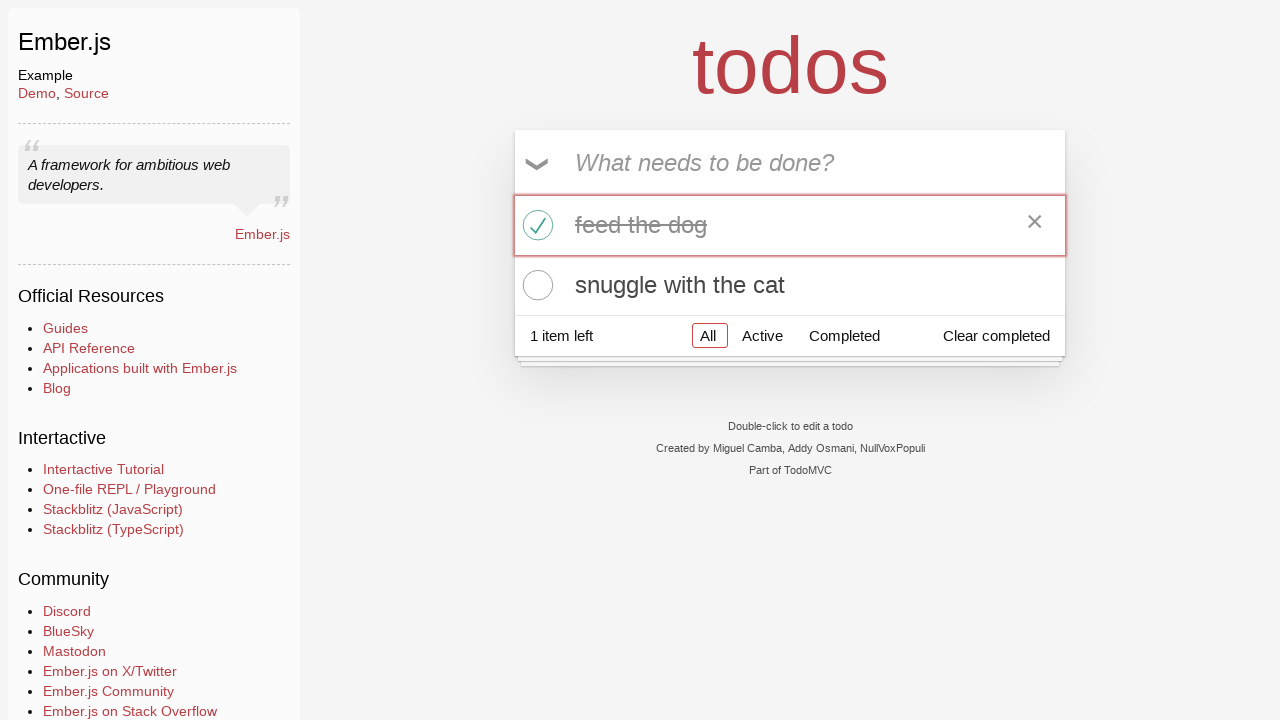

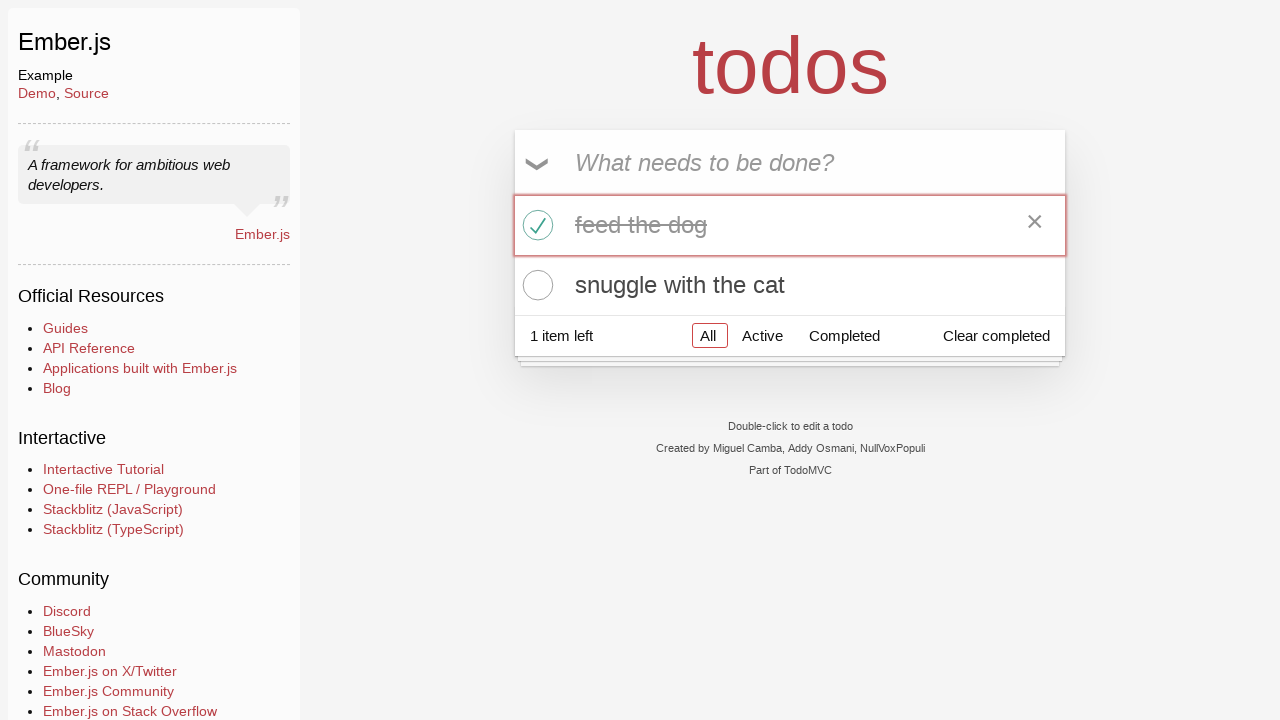